Tests hover functionality by hovering over a figure element and verifying the caption appears

Starting URL: https://the-internet.herokuapp.com

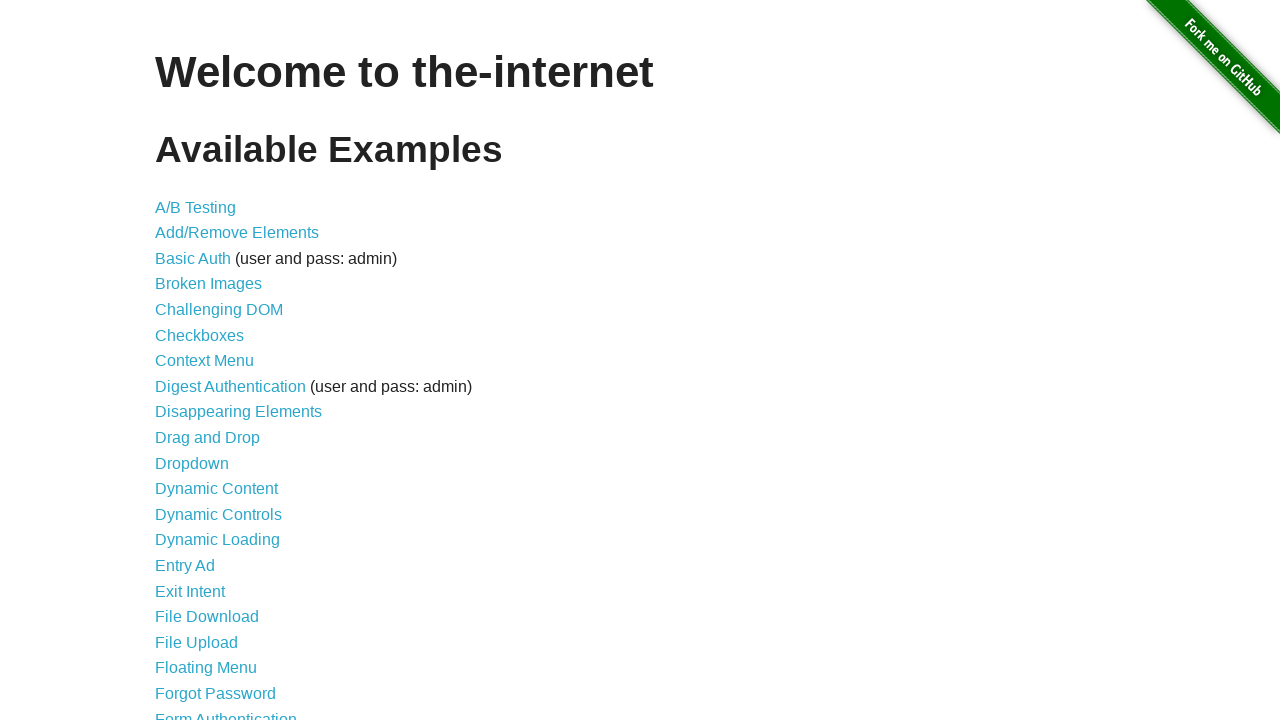

Clicked on Hovers link at (180, 360) on a:has-text('Hovers')
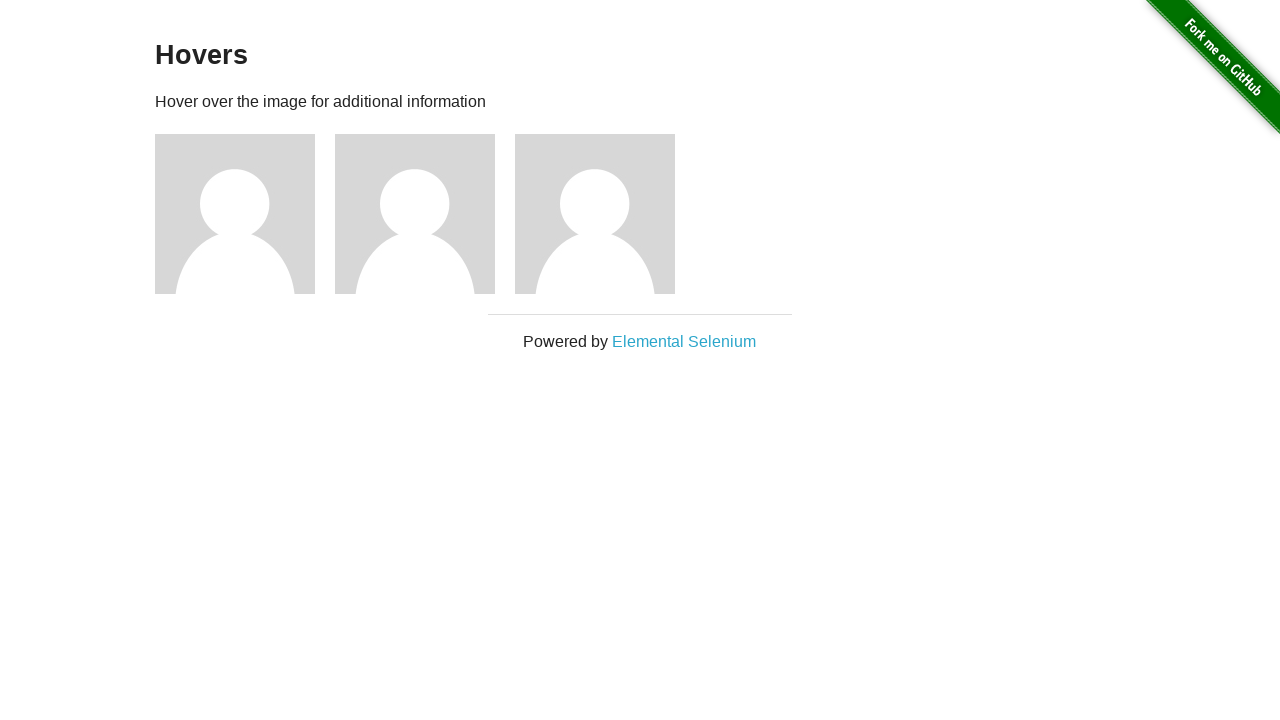

Figures loaded on the page
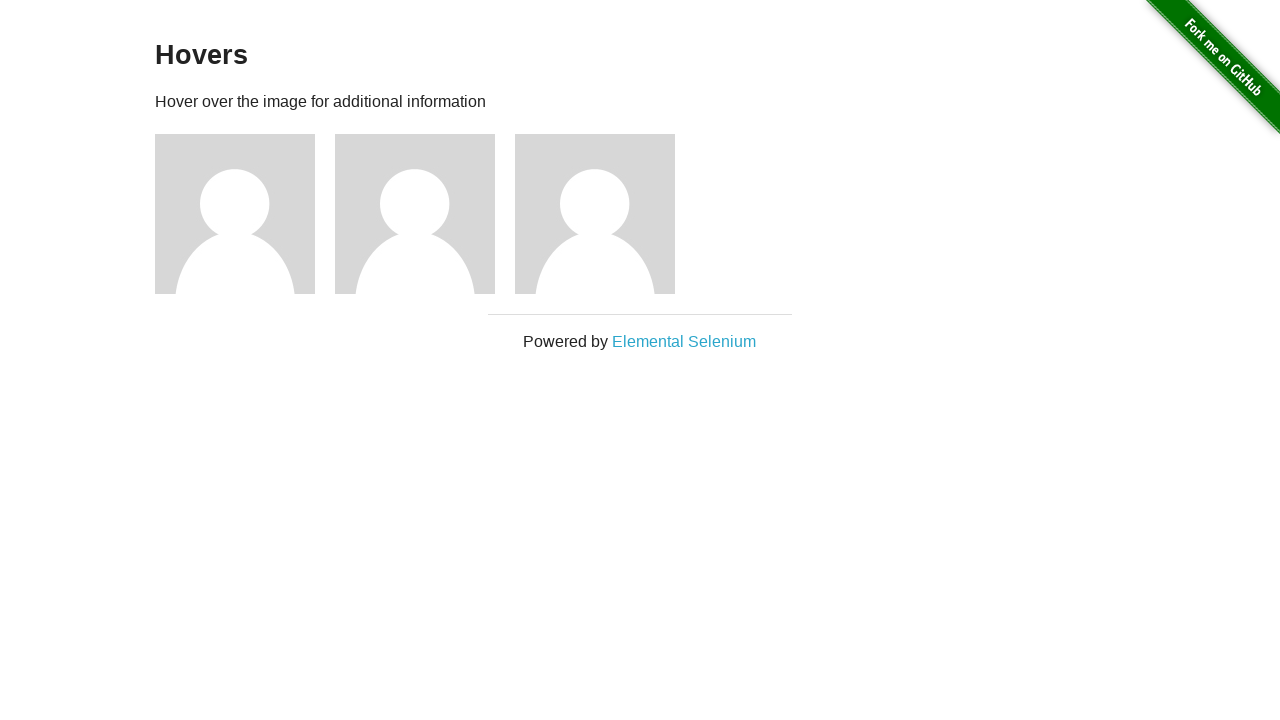

Hovered over the first figure element at (245, 214) on .figure >> nth=0
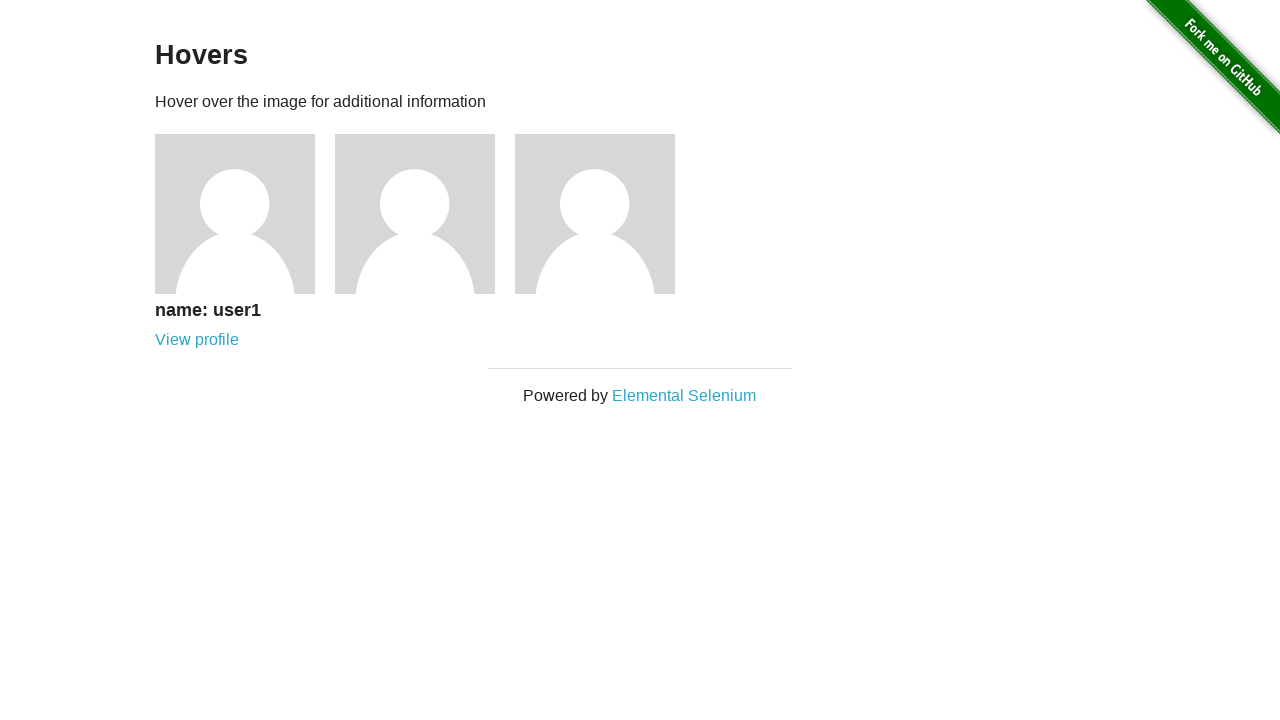

Figure caption appeared after hovering
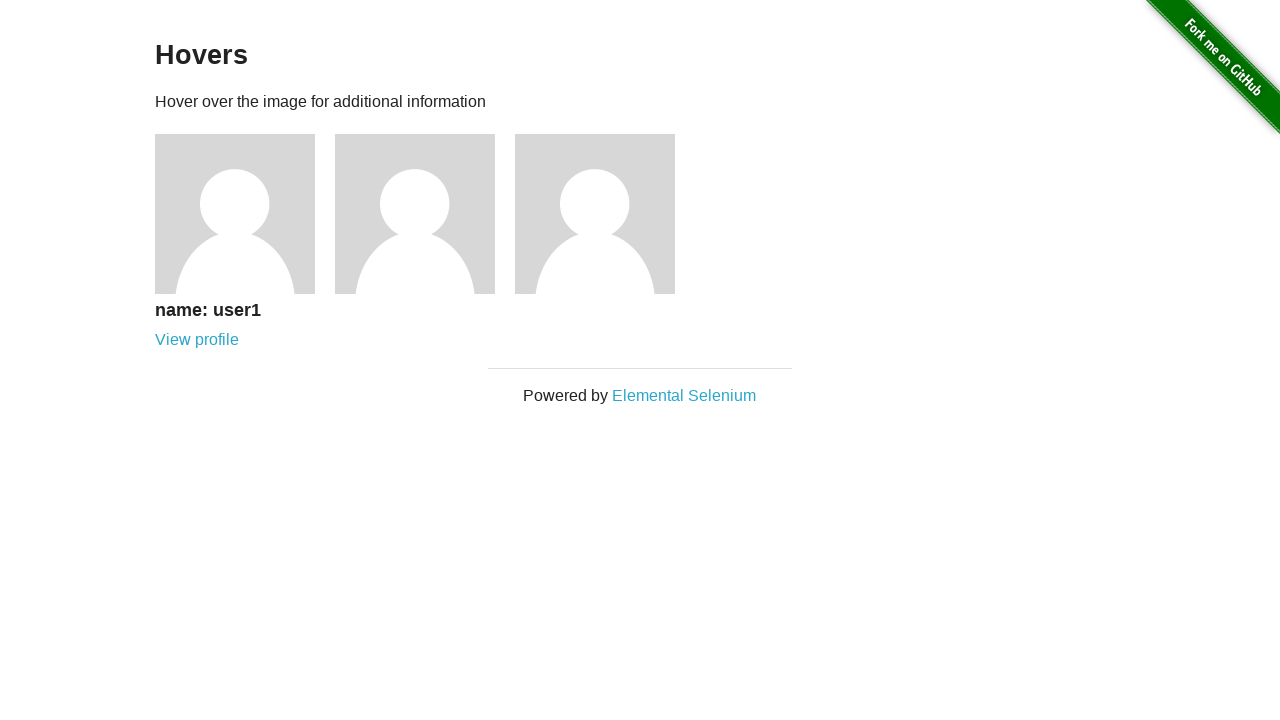

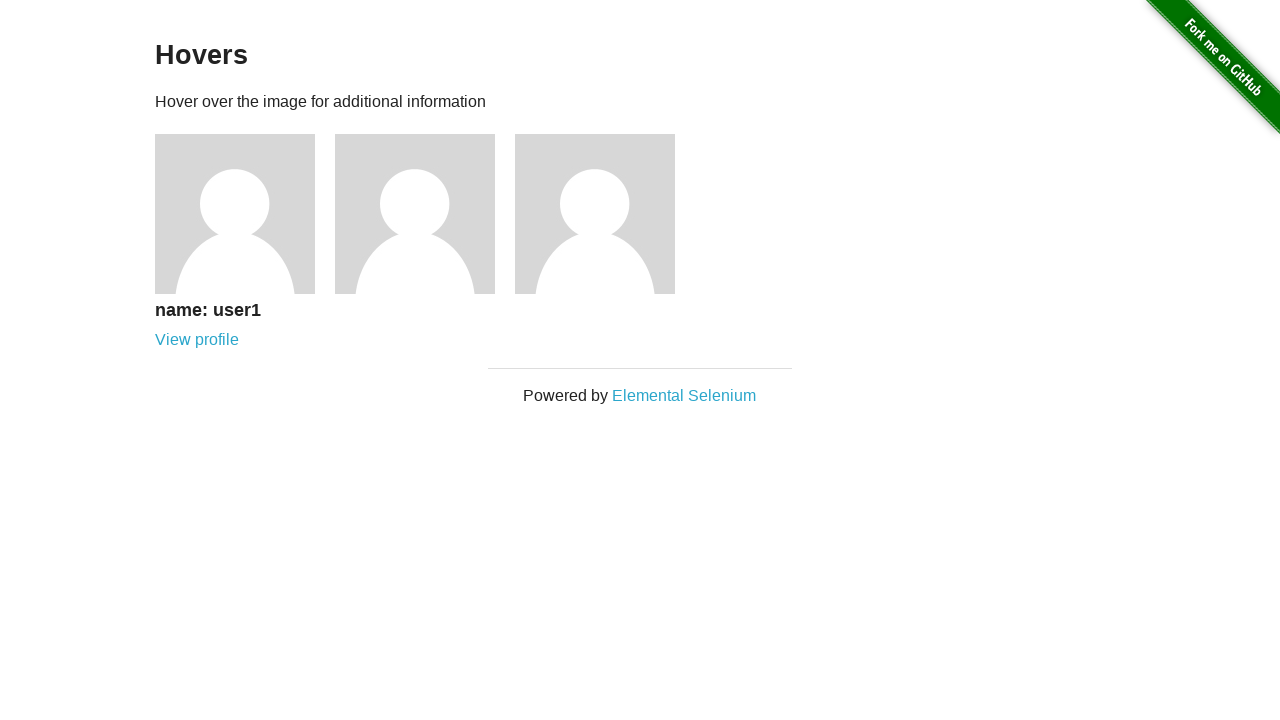